Tests the draggable jQuery UI feature by dragging an element to a new position within an iframe.

Starting URL: https://jqueryui.com/

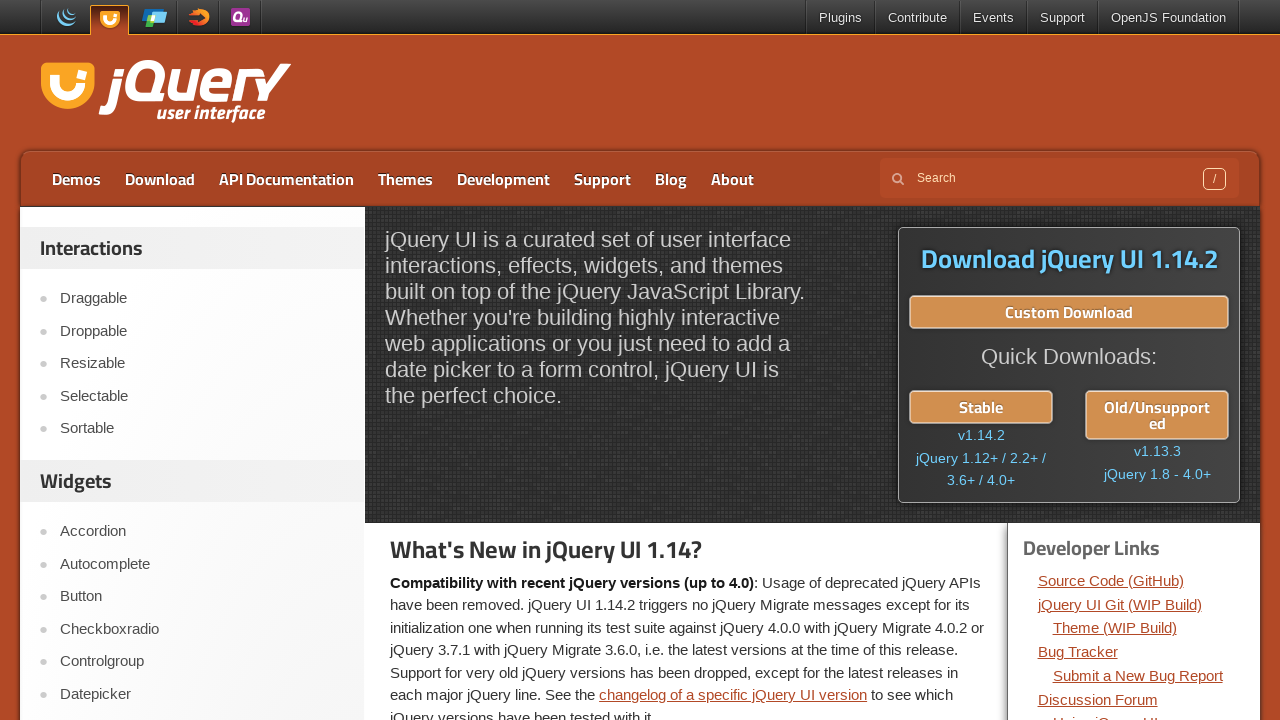

Clicked on Draggable demo link at (202, 299) on text=Draggable
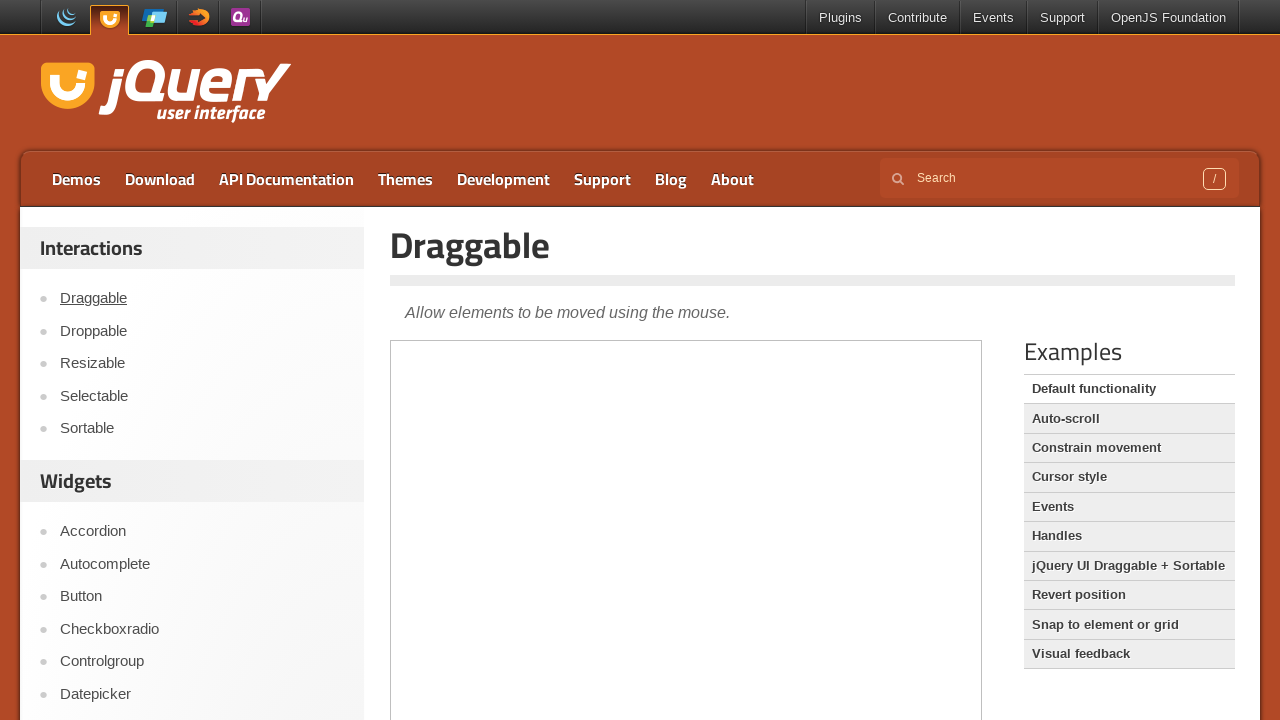

Located demo iframe
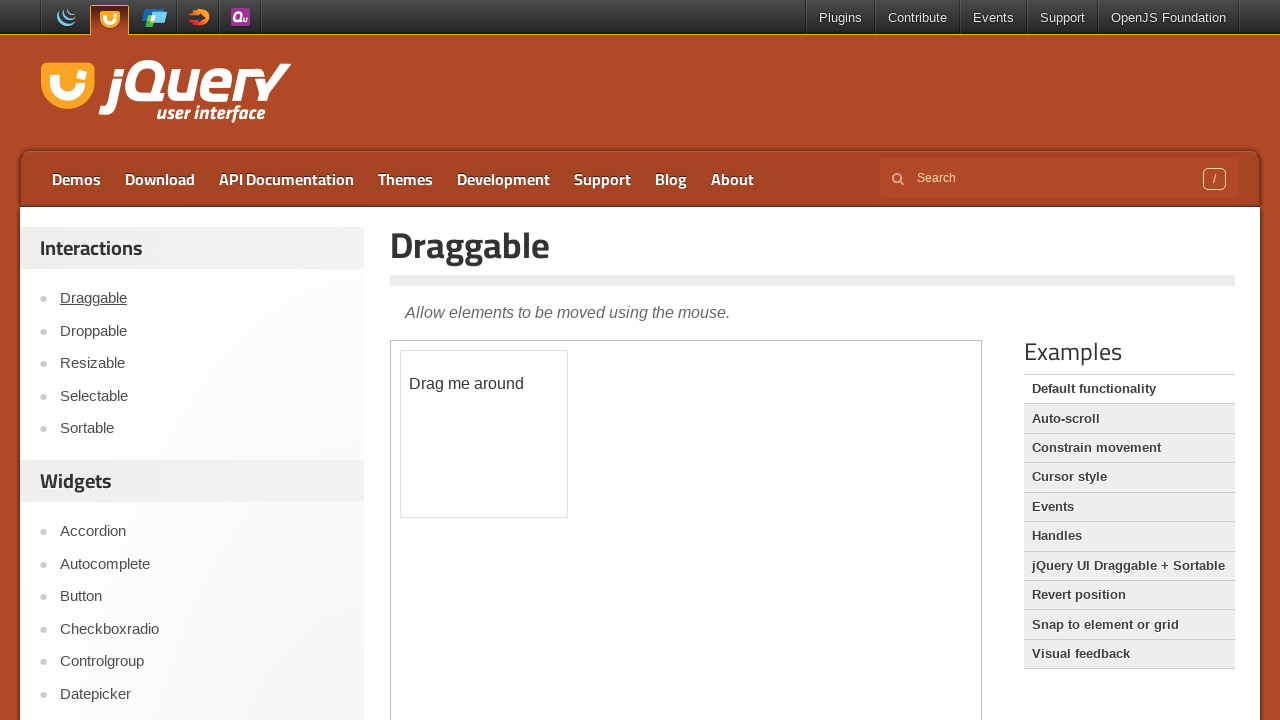

Located draggable element in iframe
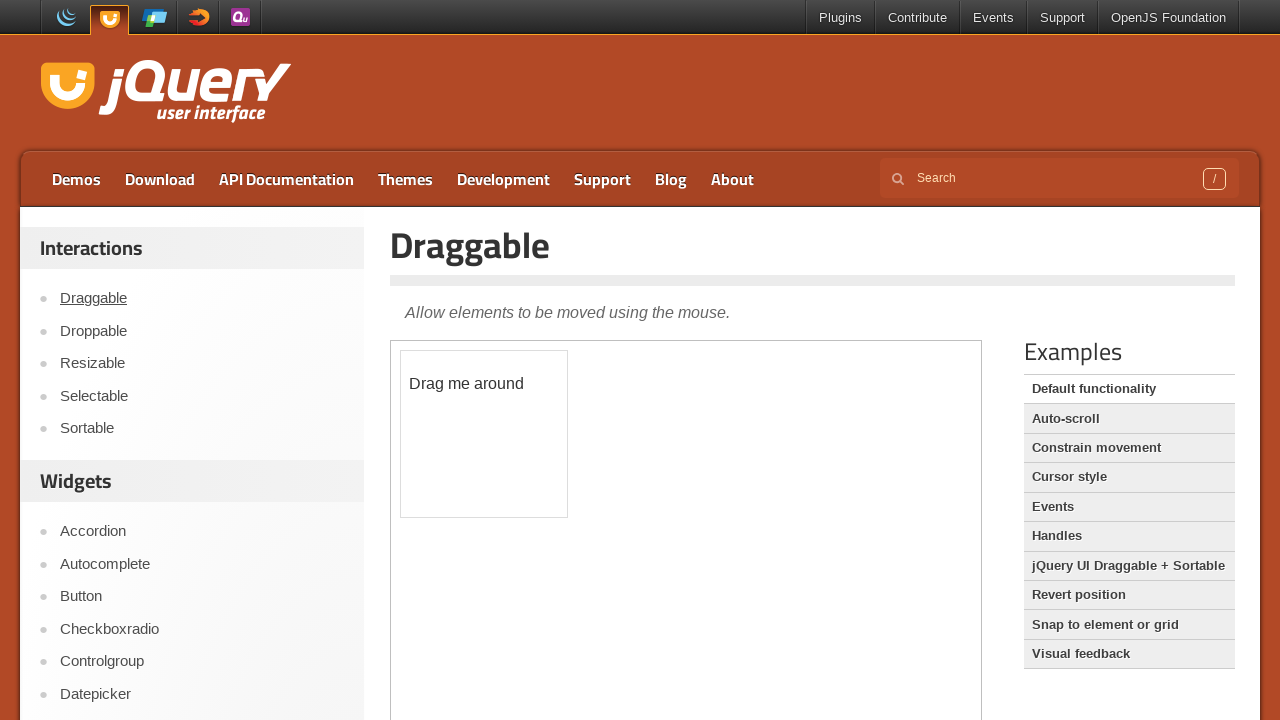

Dragged element to new position (150, 100) at (551, 451)
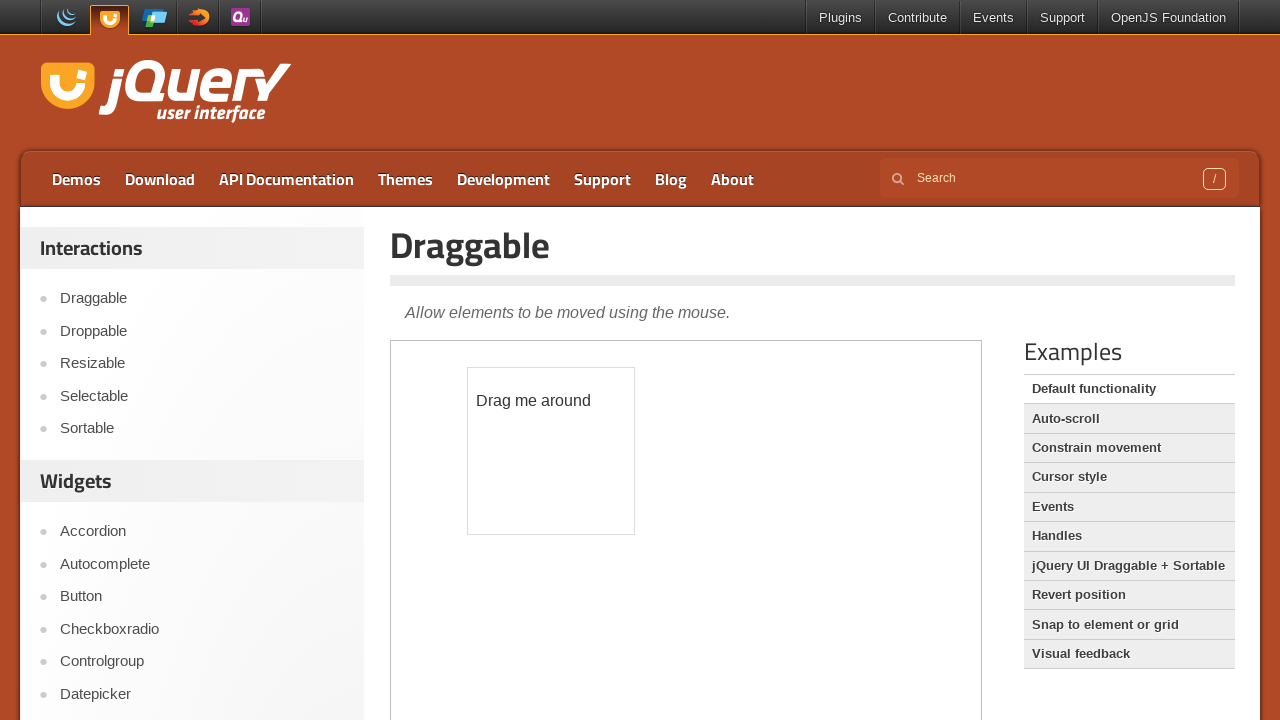

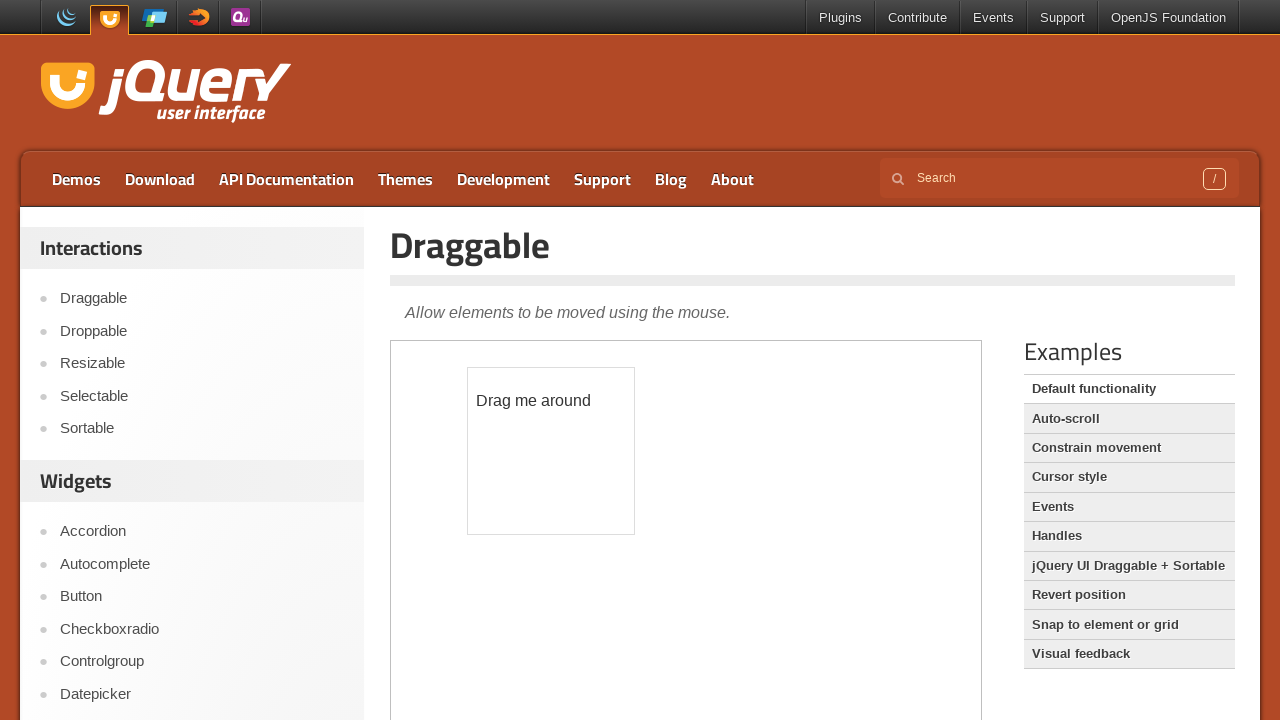